Navigates to the University of Guelph course descriptions page and verifies the page title is correct.

Starting URL: https://calendar.uoguelph.ca/undergraduate-calendar/course-descriptions/

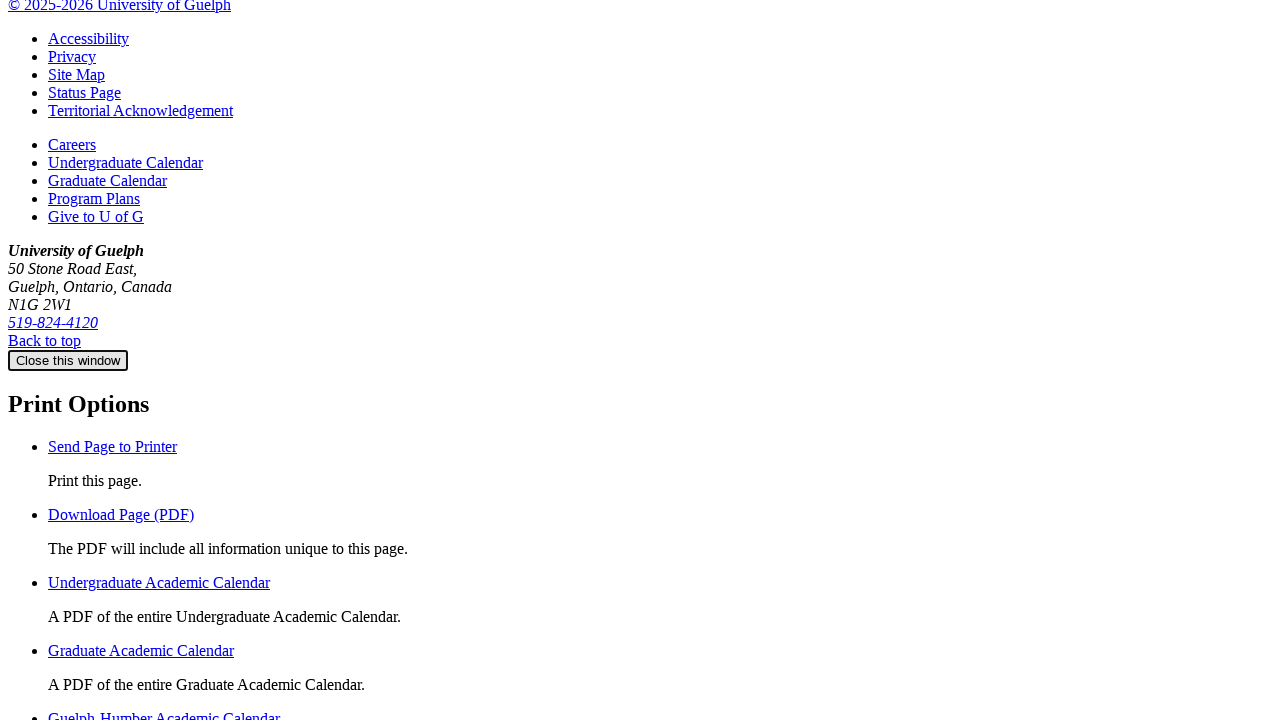

Navigated to University of Guelph course descriptions page
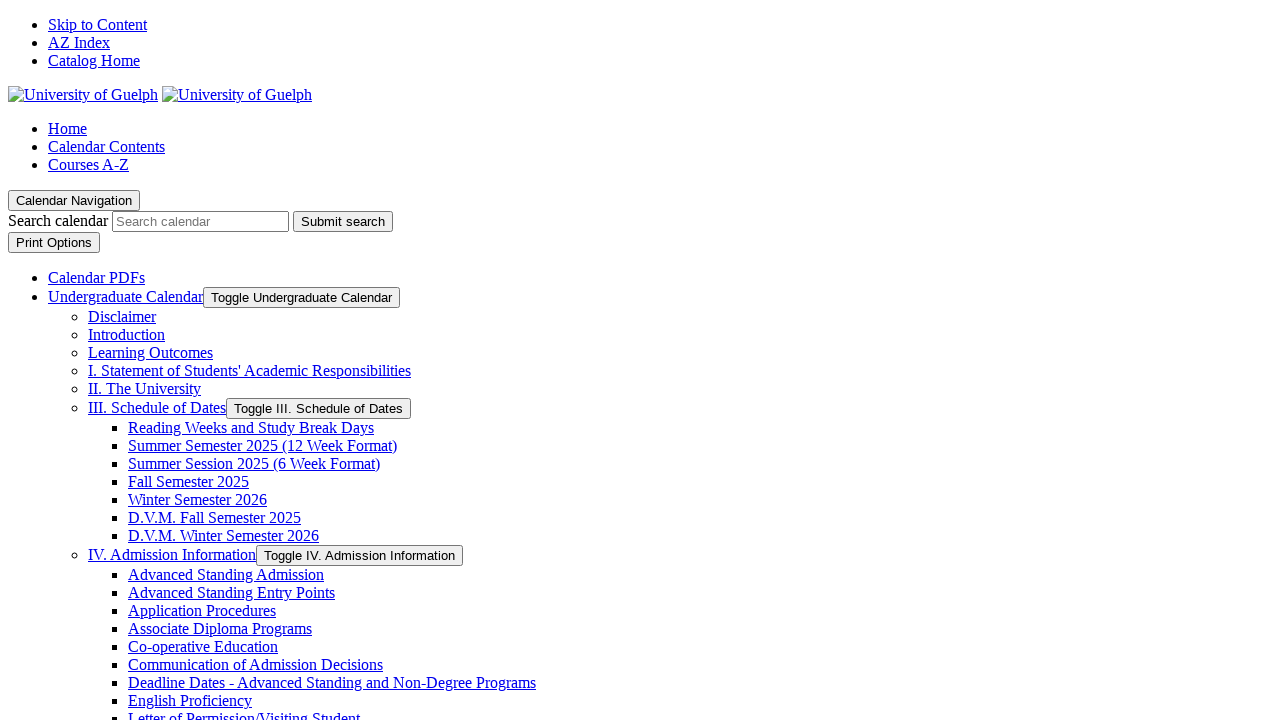

Page DOM content loaded
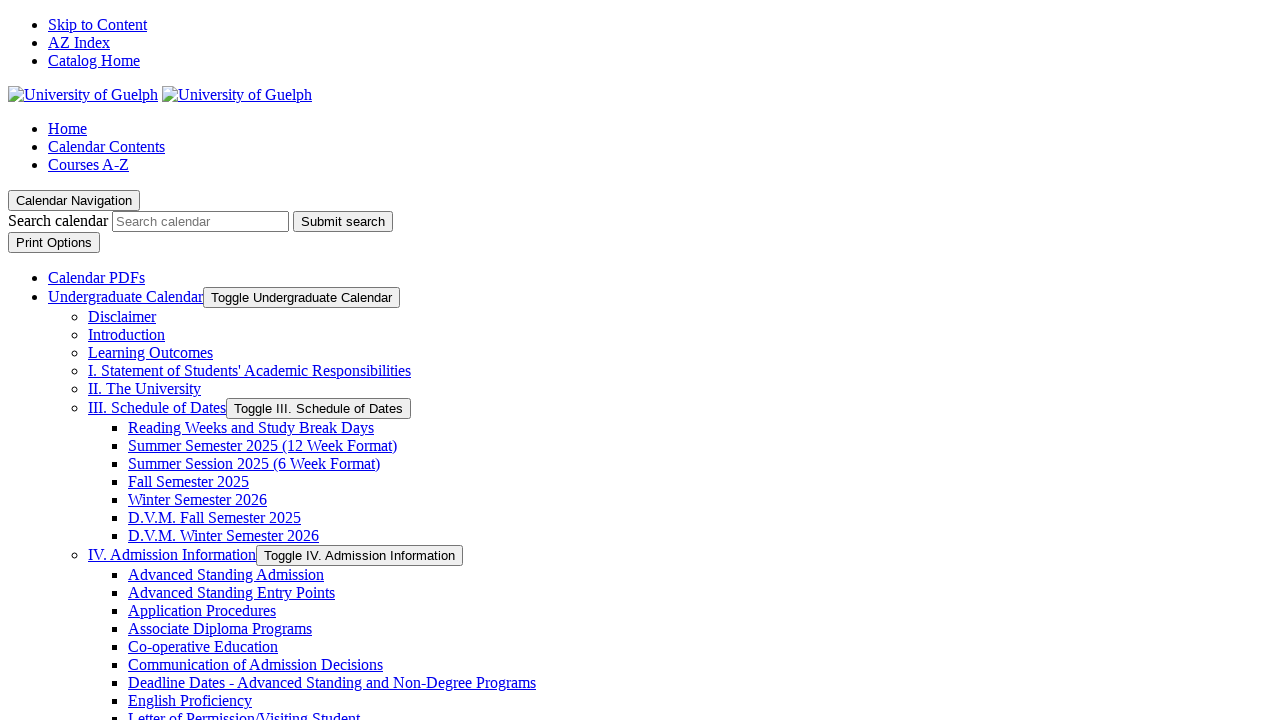

Verified page title is 'XII. Course Descriptions < University of Guelph'
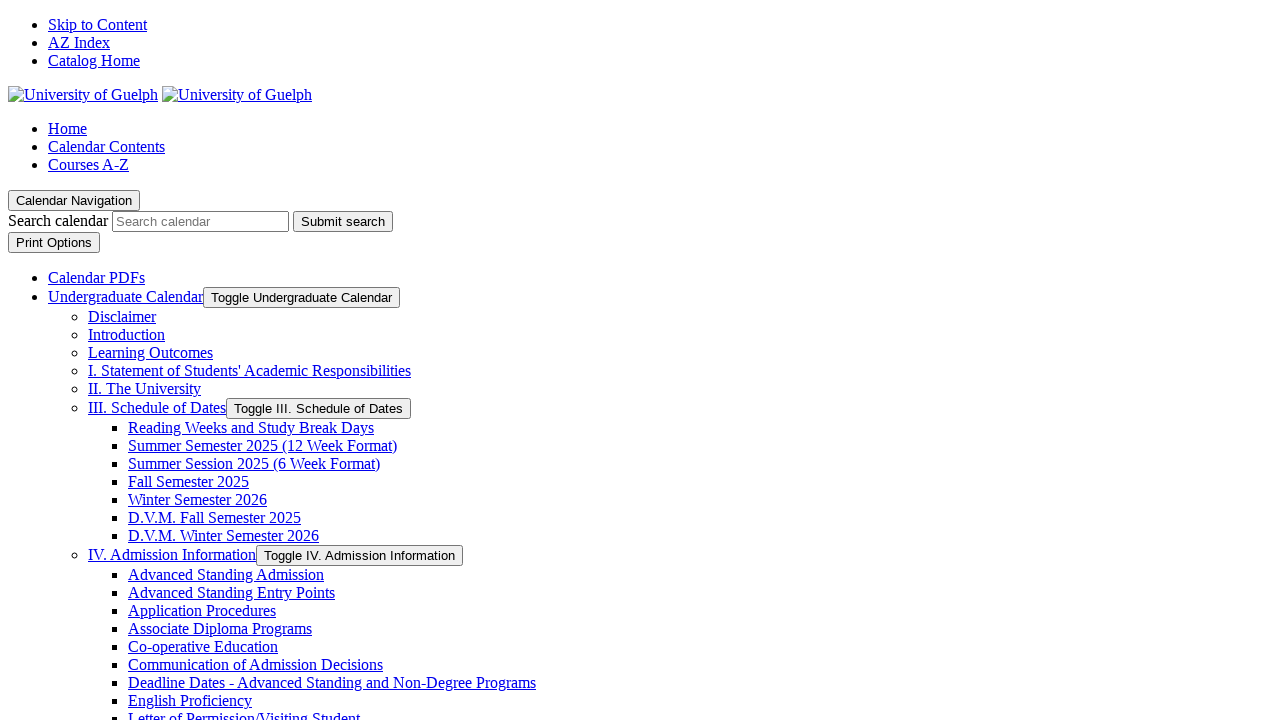

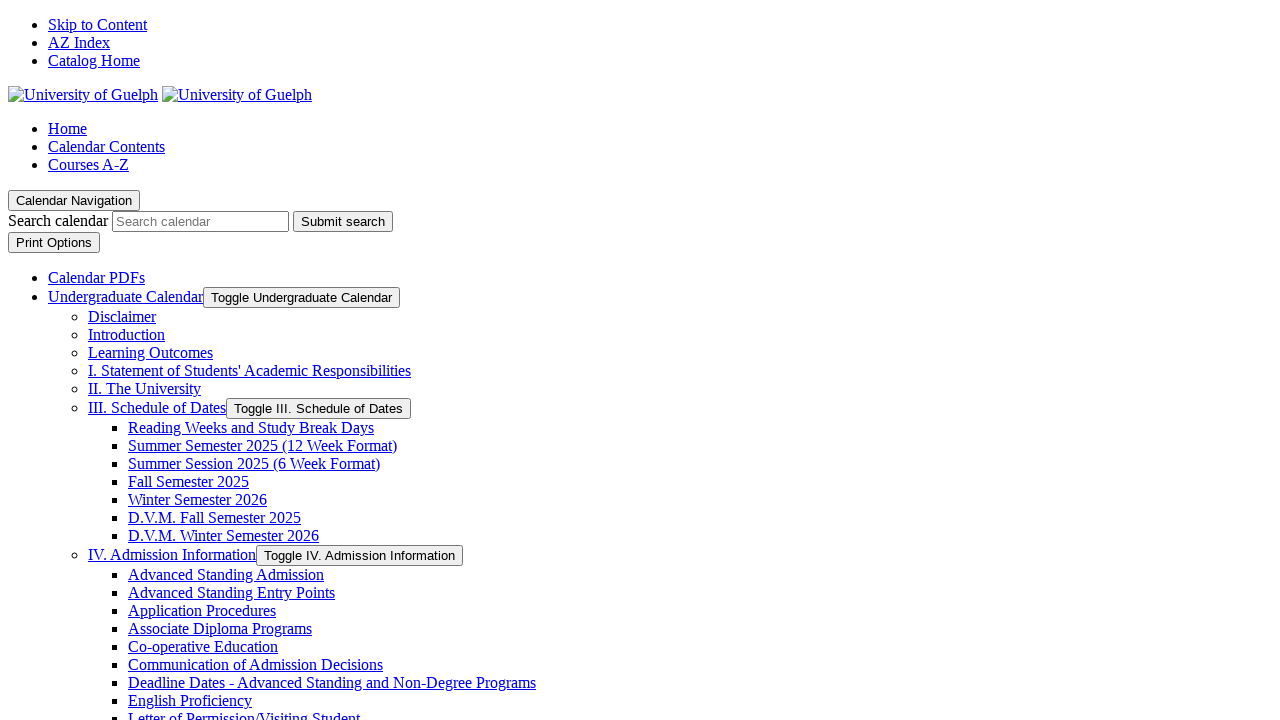